Tests clicking a button and verifying the dynamic click message appears

Starting URL: https://demoqa.com/buttons

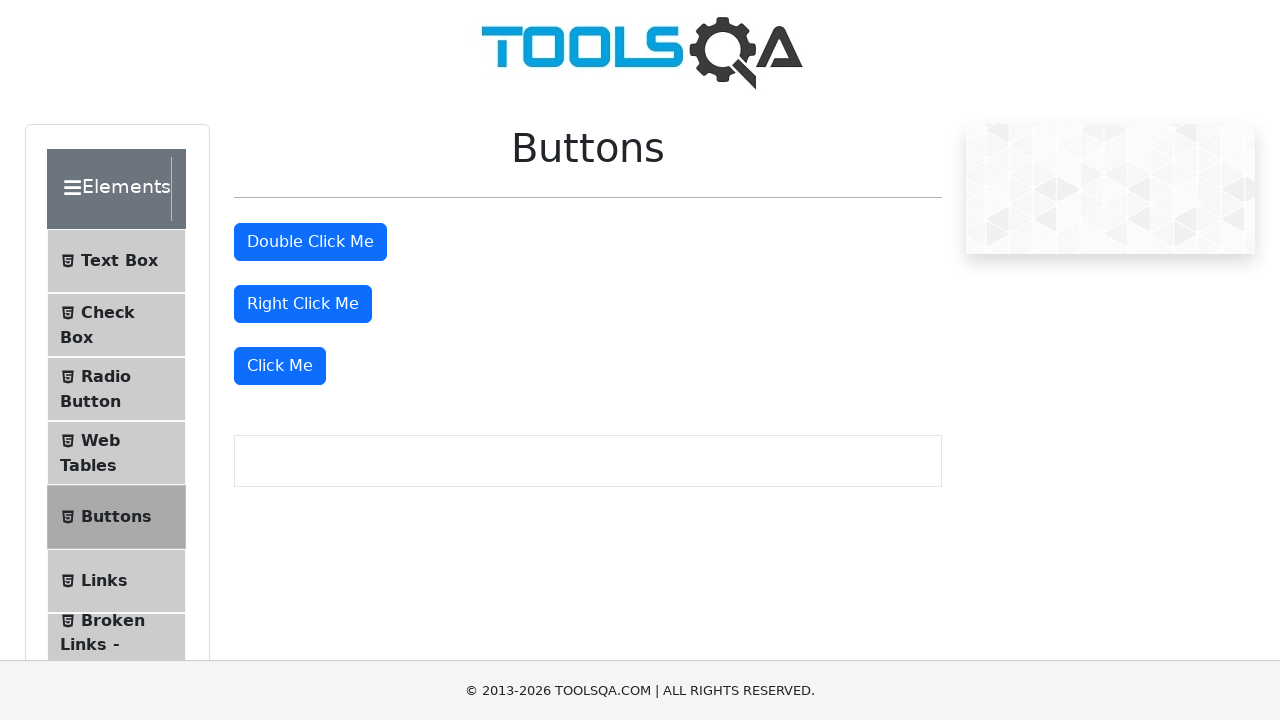

Navigated to https://demoqa.com/buttons
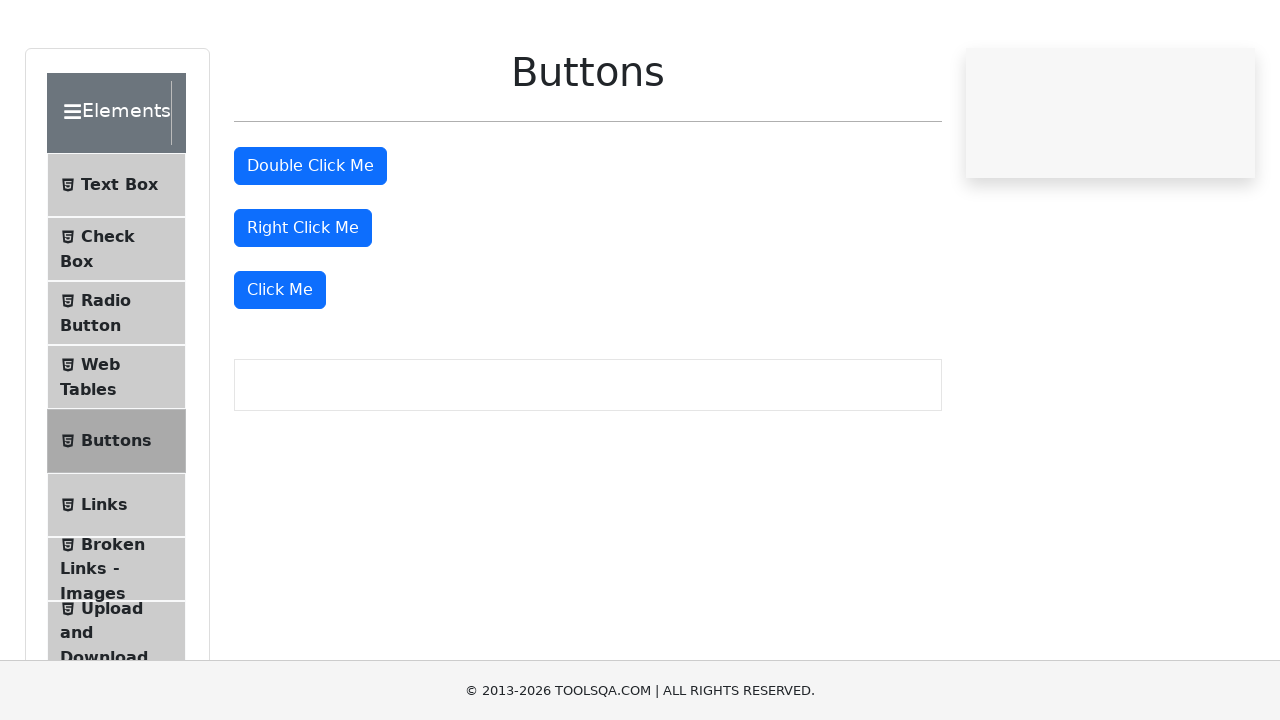

Clicked the 'Click Me' button to trigger dynamic click at (280, 366) on button:has-text('Click Me'):not([id='doubleClickBtn']):not([id='rightClickBtn'])
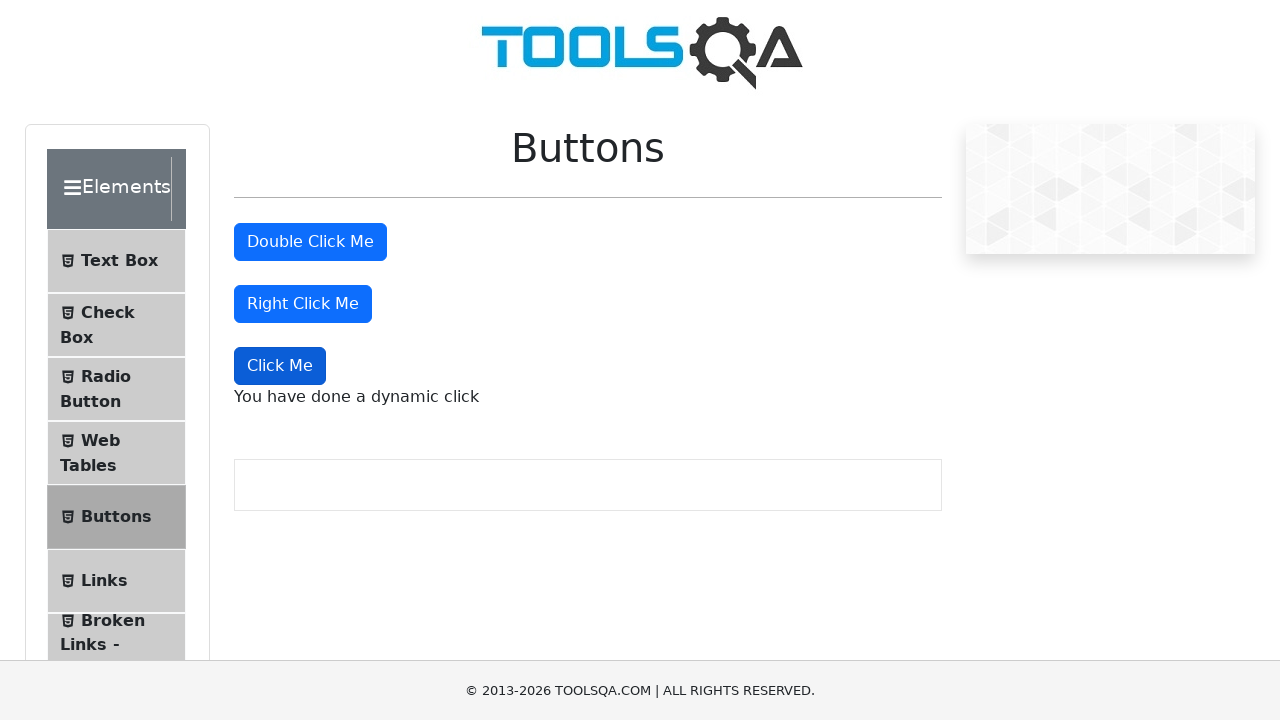

Dynamic click message element appeared
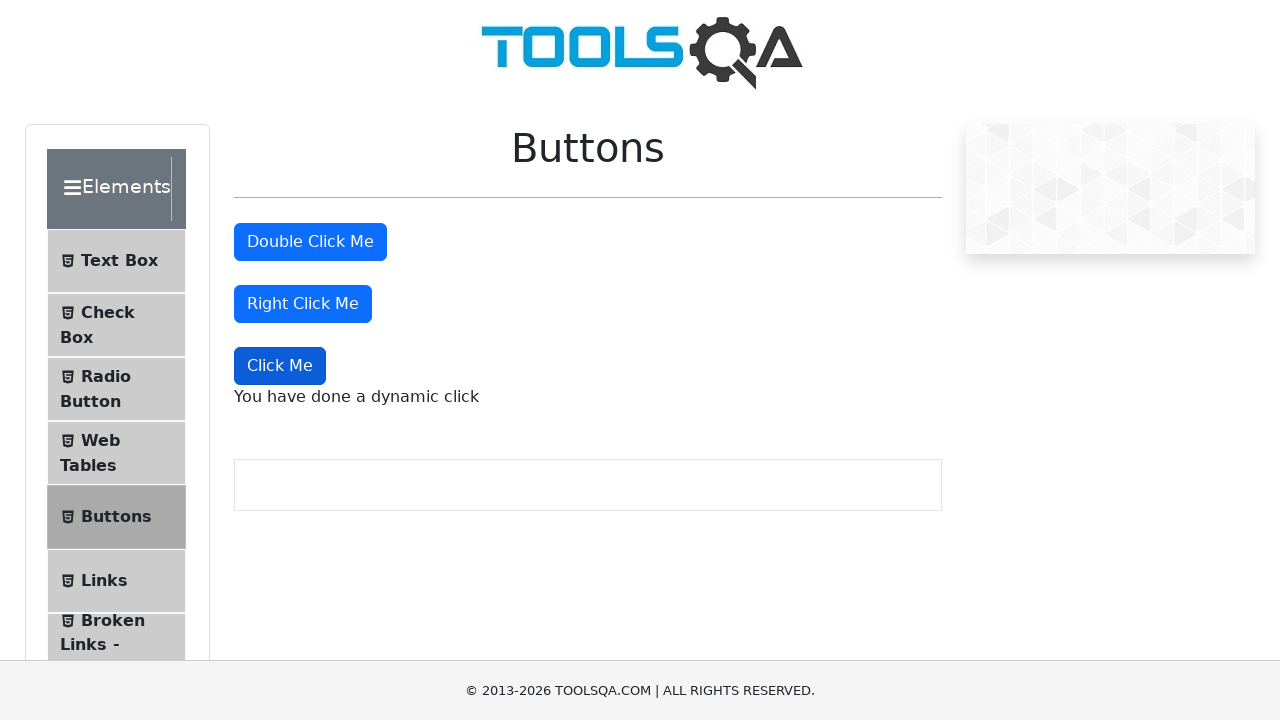

Verified dynamic click message text content
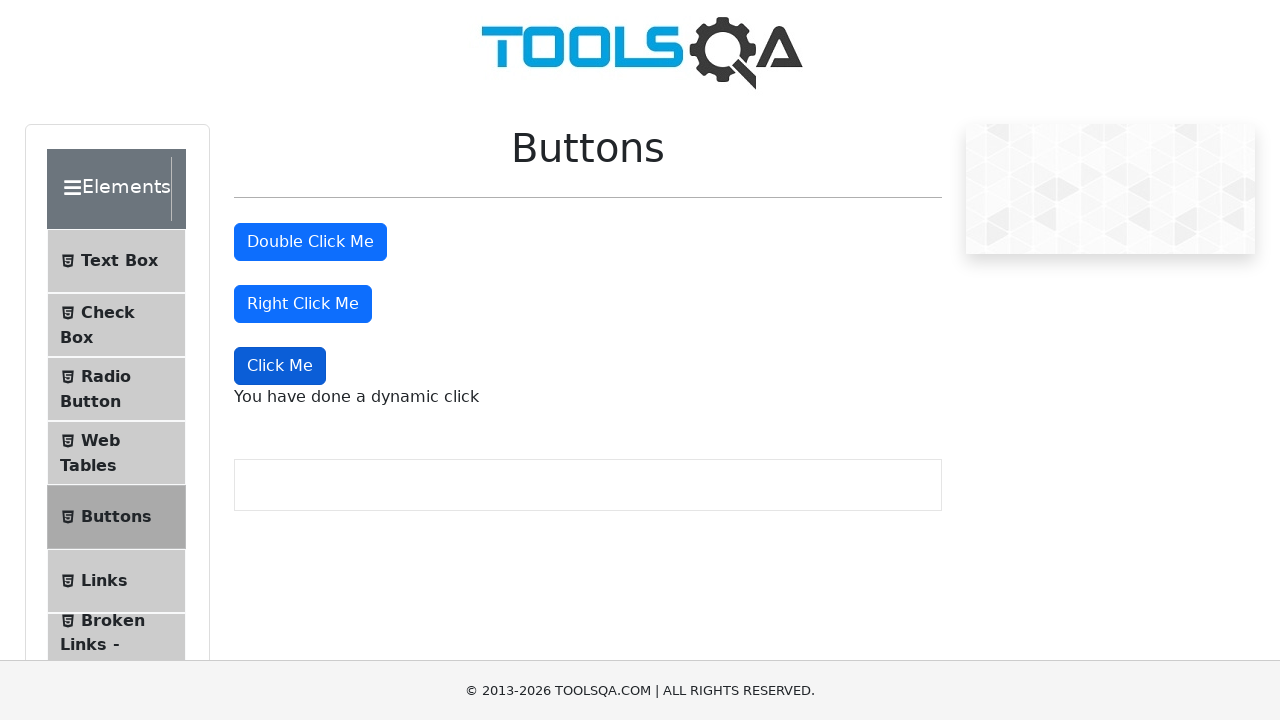

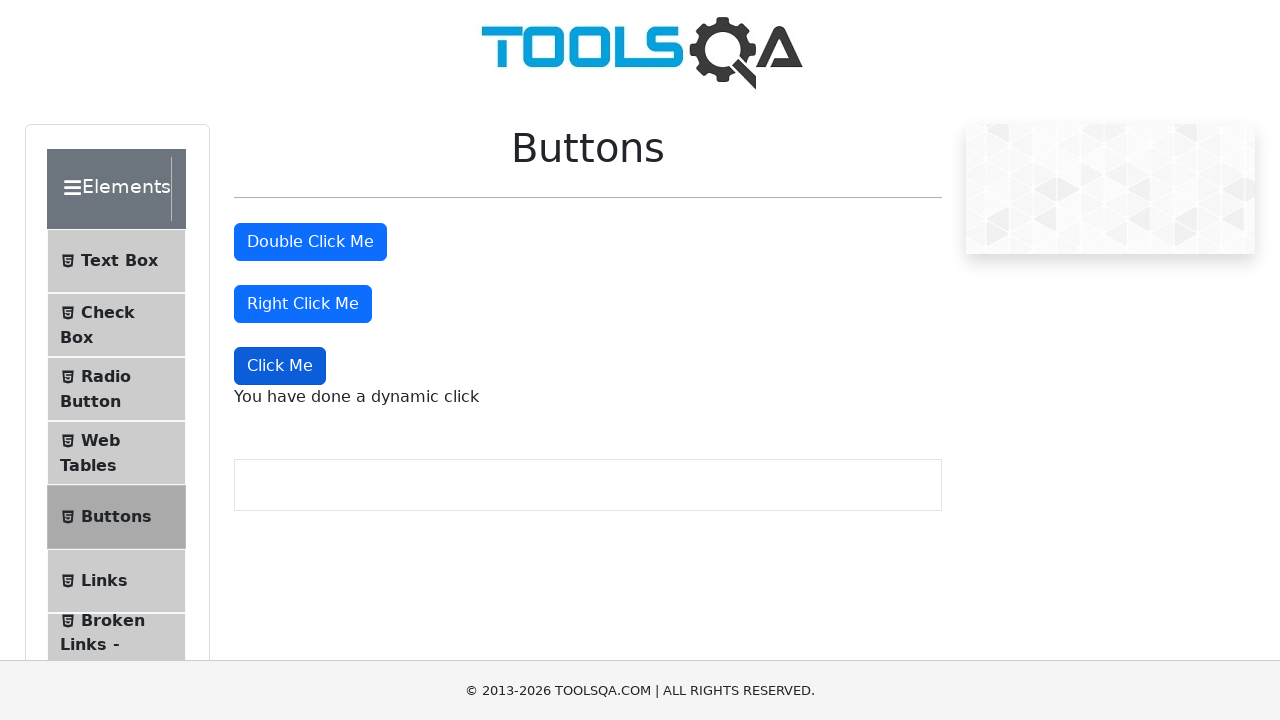